Tests dropdown selection functionality by selecting "Option 1" from a dropdown menu and verifying the selection was successful on the Heroku demo site.

Starting URL: https://the-internet.herokuapp.com/dropdown

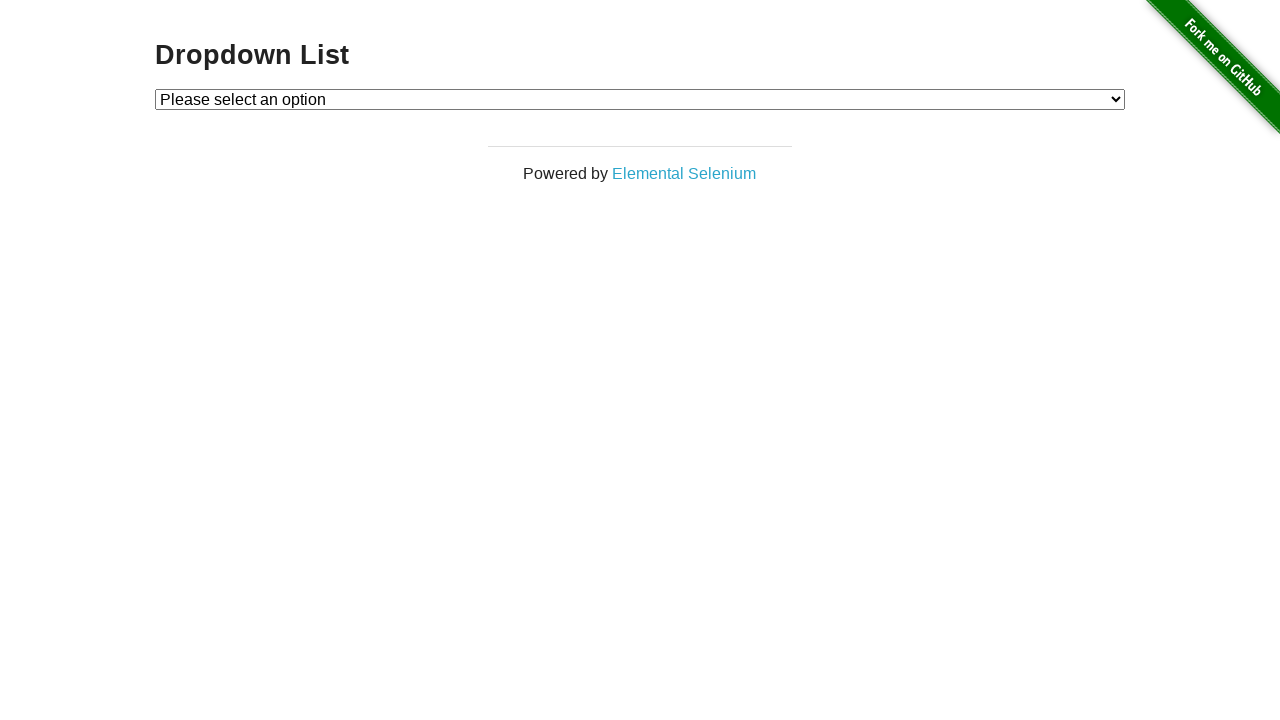

Waited for dropdown element to be visible
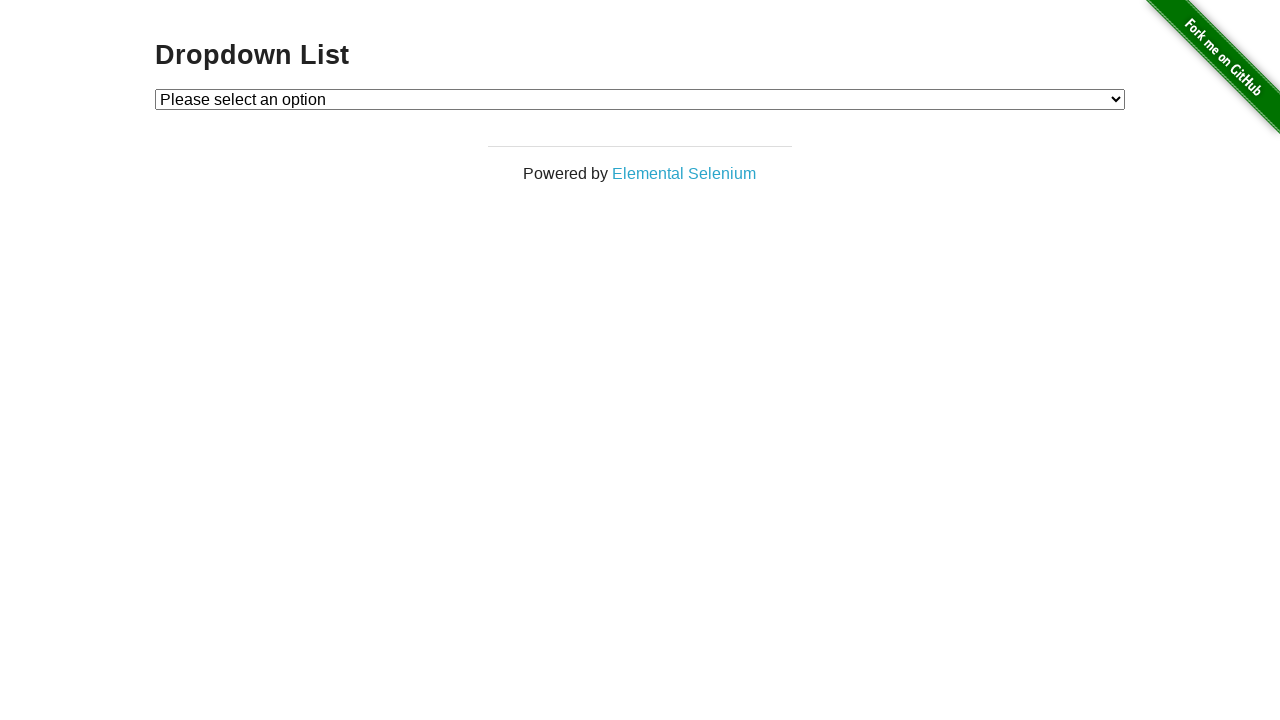

Selected 'Option 1' from the dropdown menu on #dropdown
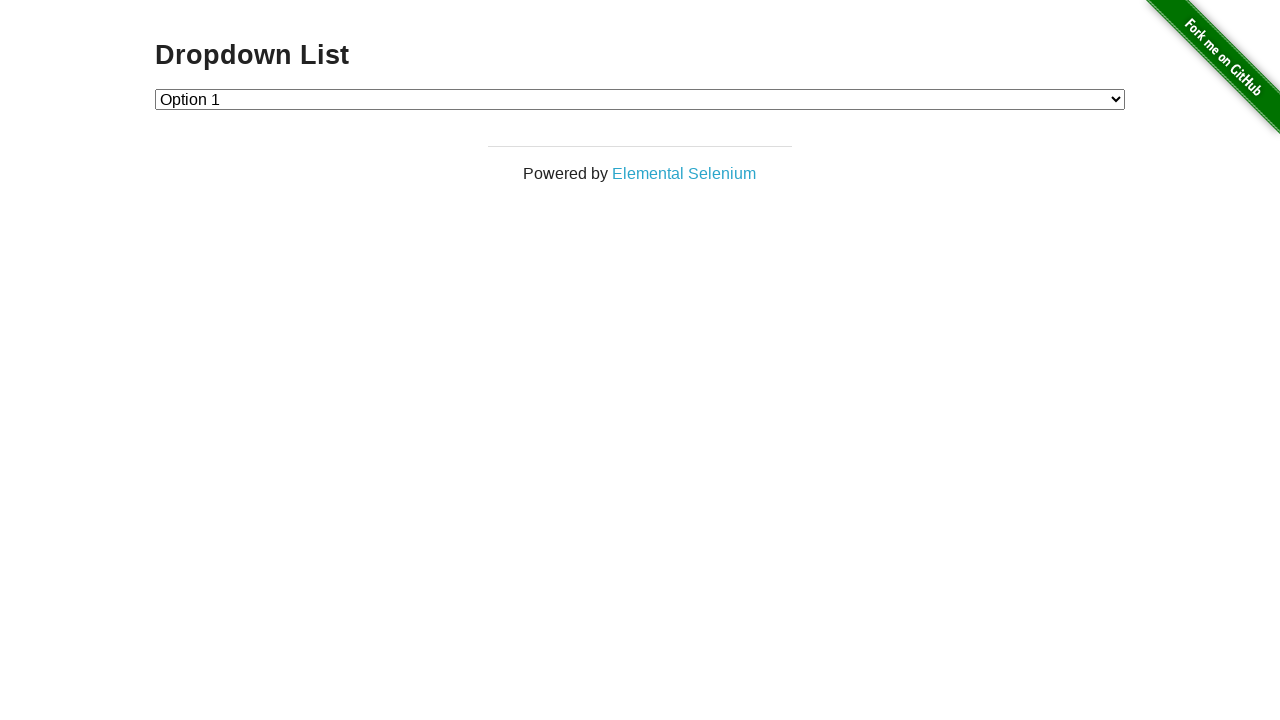

Retrieved the selected dropdown value
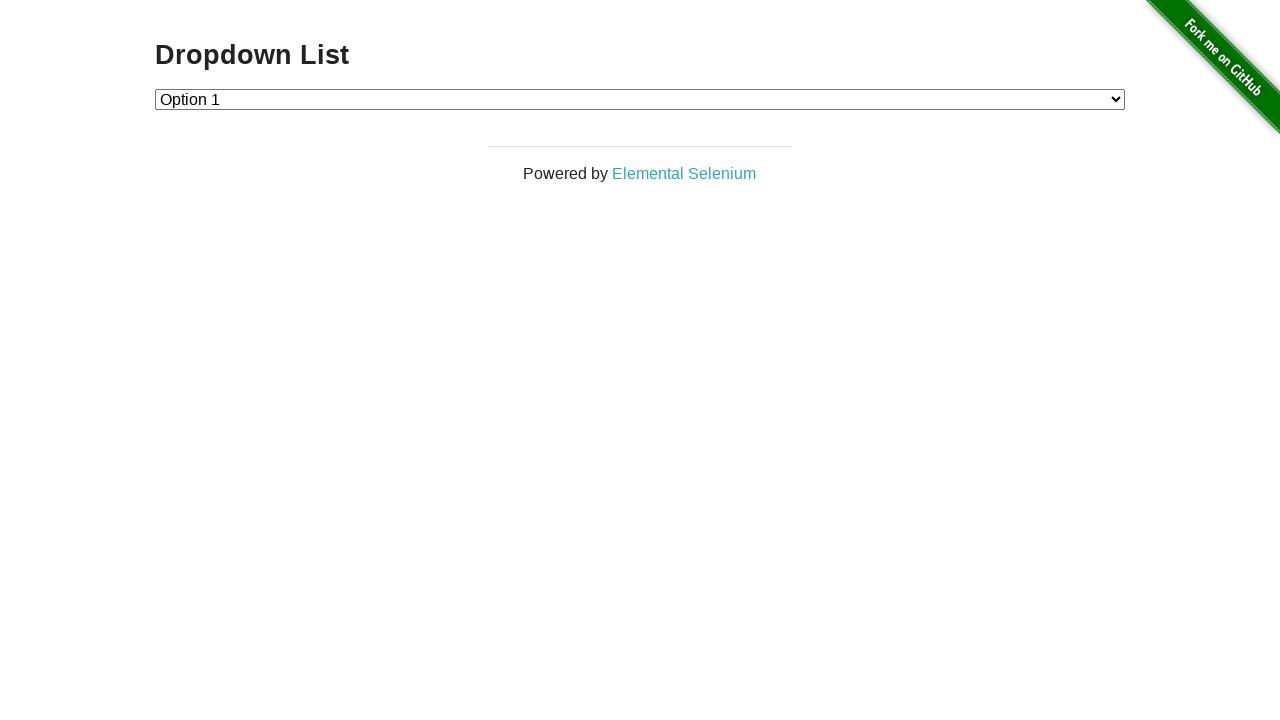

Verified that dropdown selection is 'Option 1' with value '1'
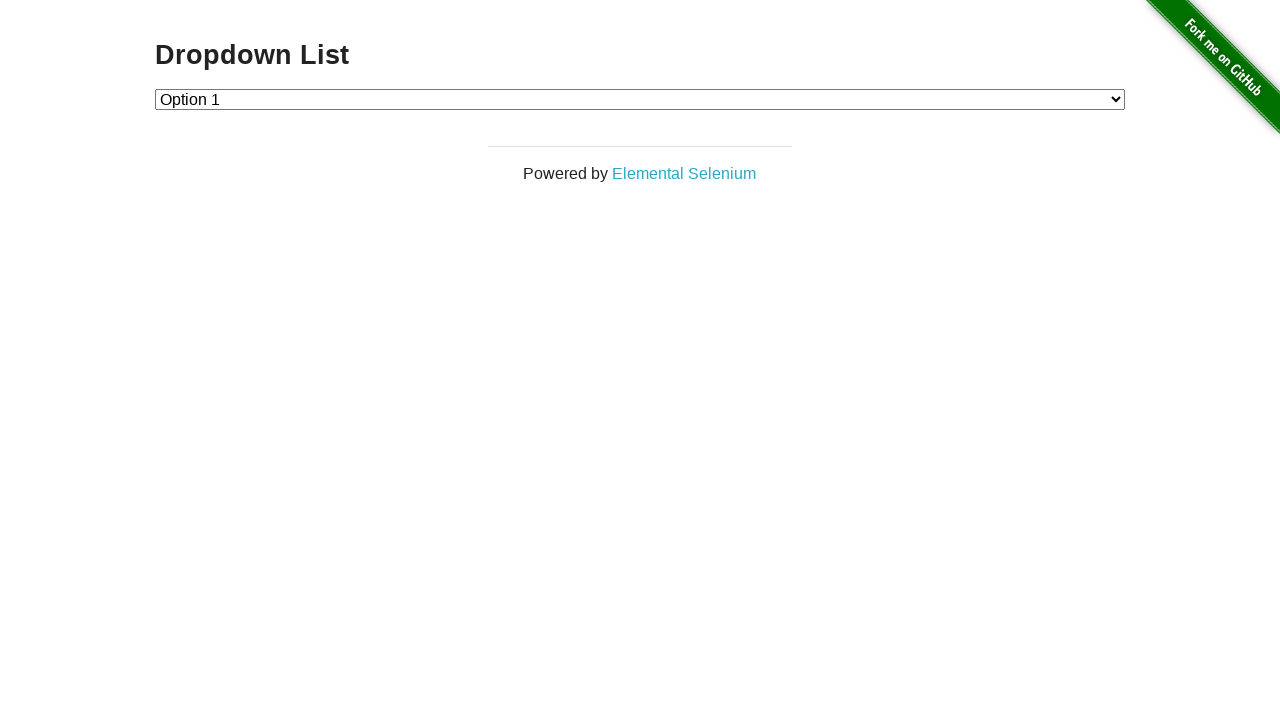

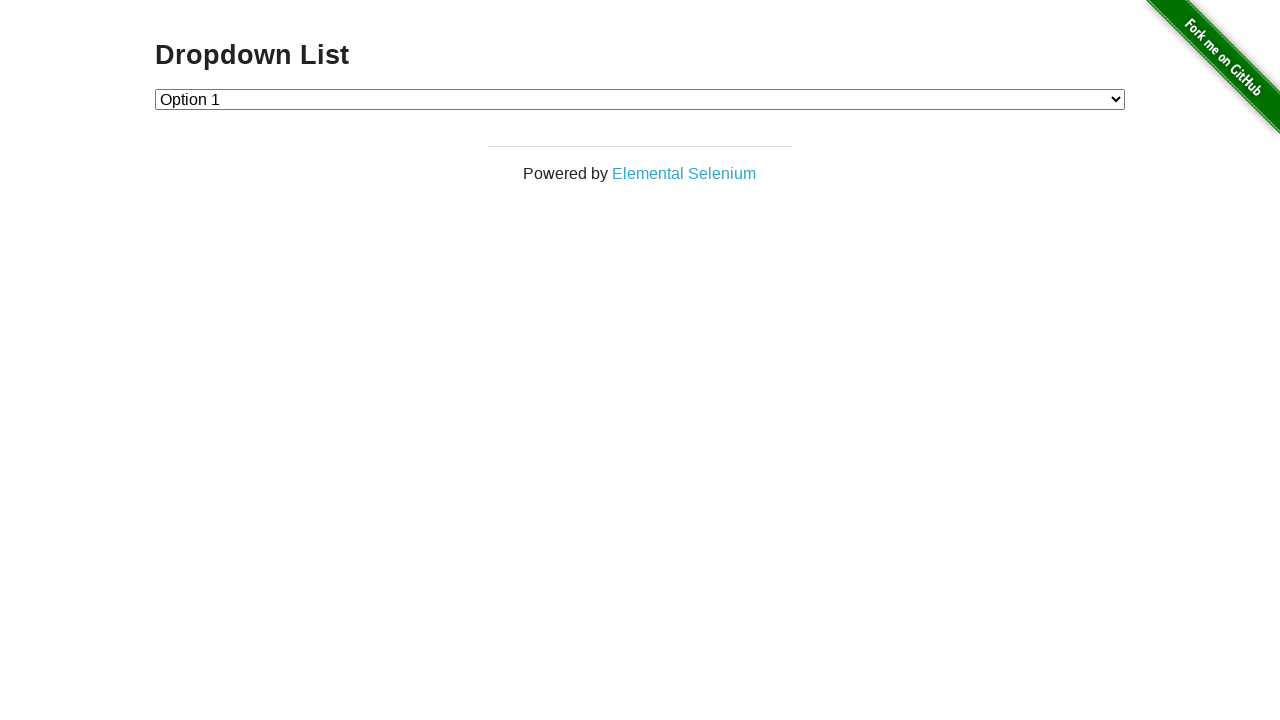